Tests navigation to API documentation page, verifies page header text, checks link attributes, and tests search input functionality by entering and appending text

Starting URL: https://v5.webdriver.io/

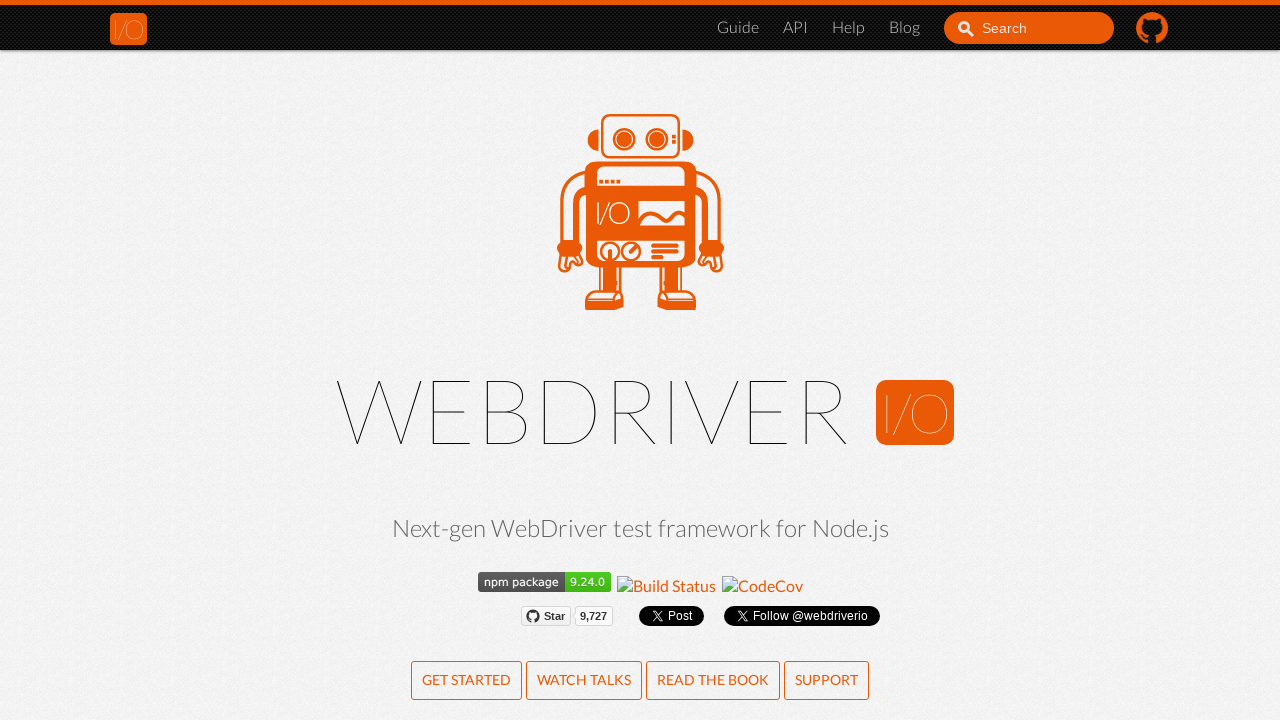

Clicked on API documentation link in navigation at (796, 28) on li a[href="/docs/api.html"]
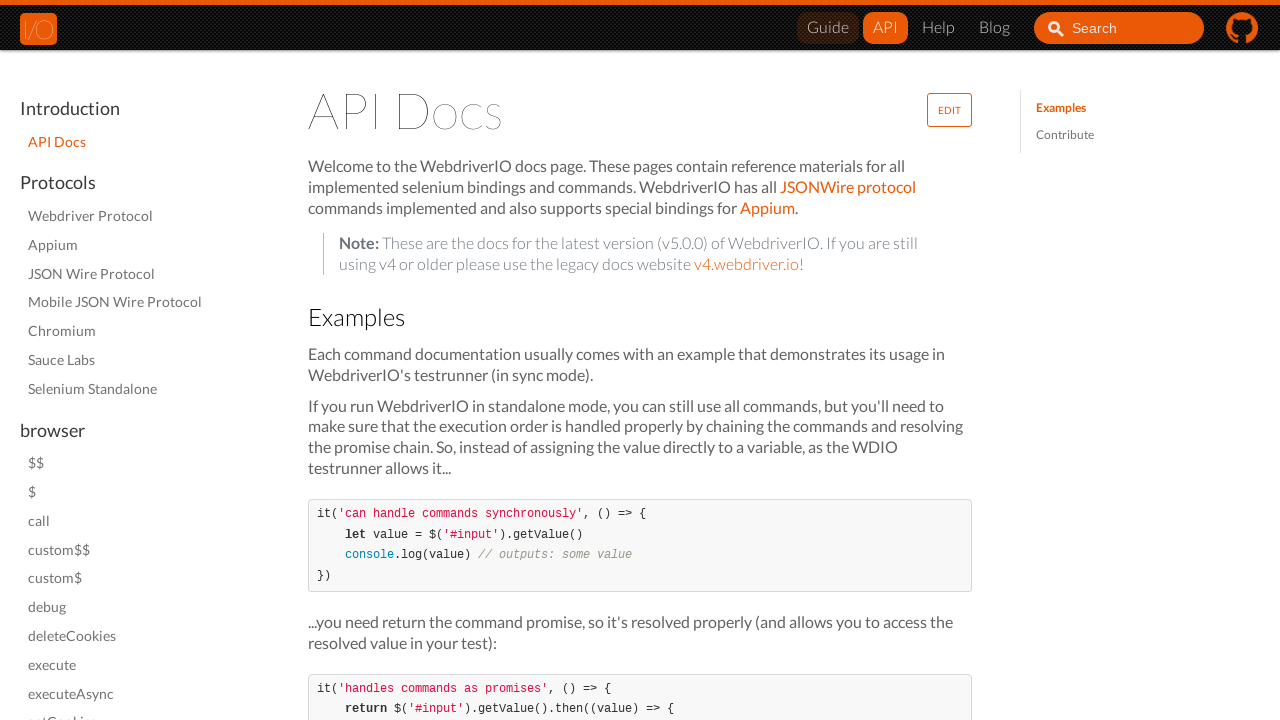

Navigated to API documentation page
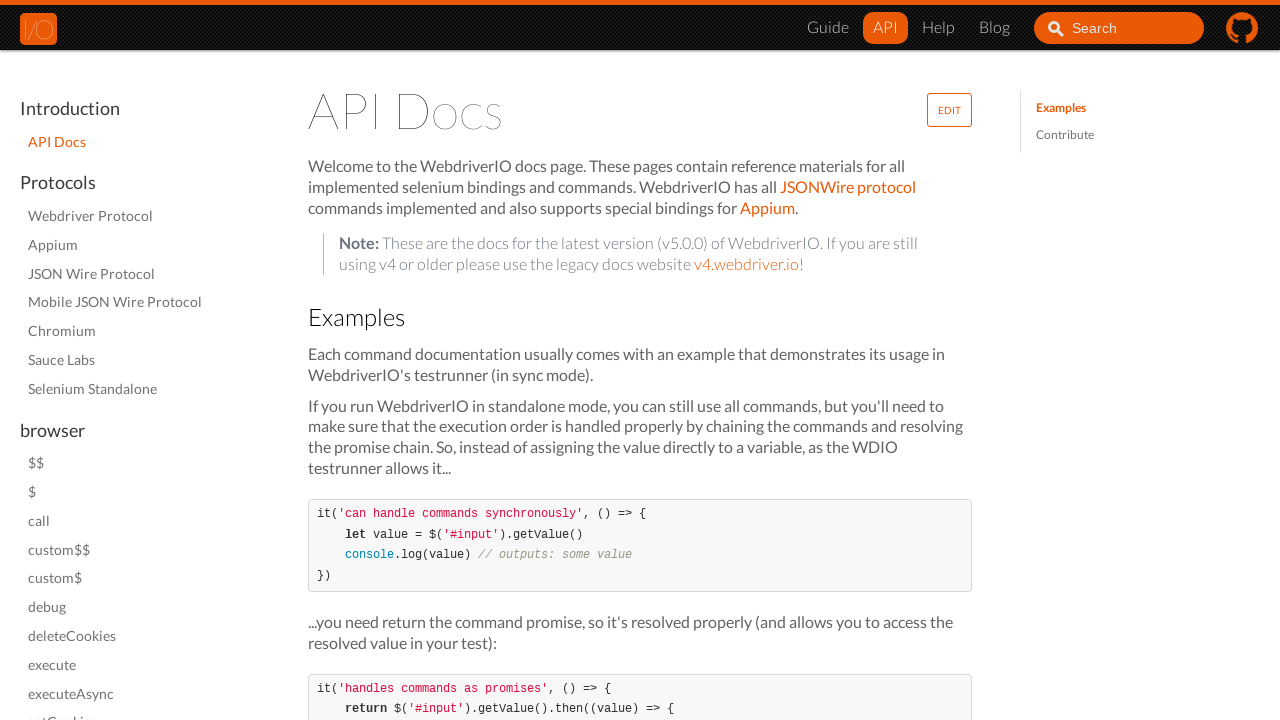

Retrieved page header text: 'API Docs'
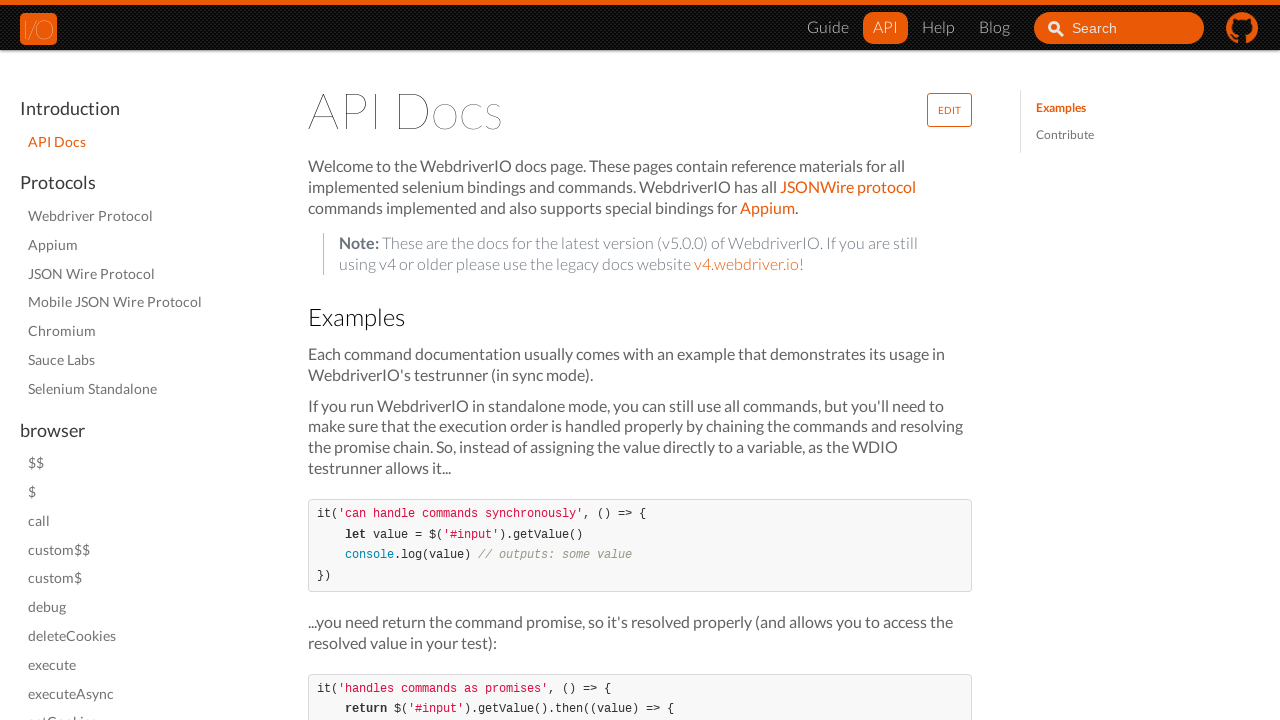

Retrieved href attribute from JSONWire protocol link: 'https://github.com/SeleniumHQ/selenium/wiki/JsonWireProtocol'
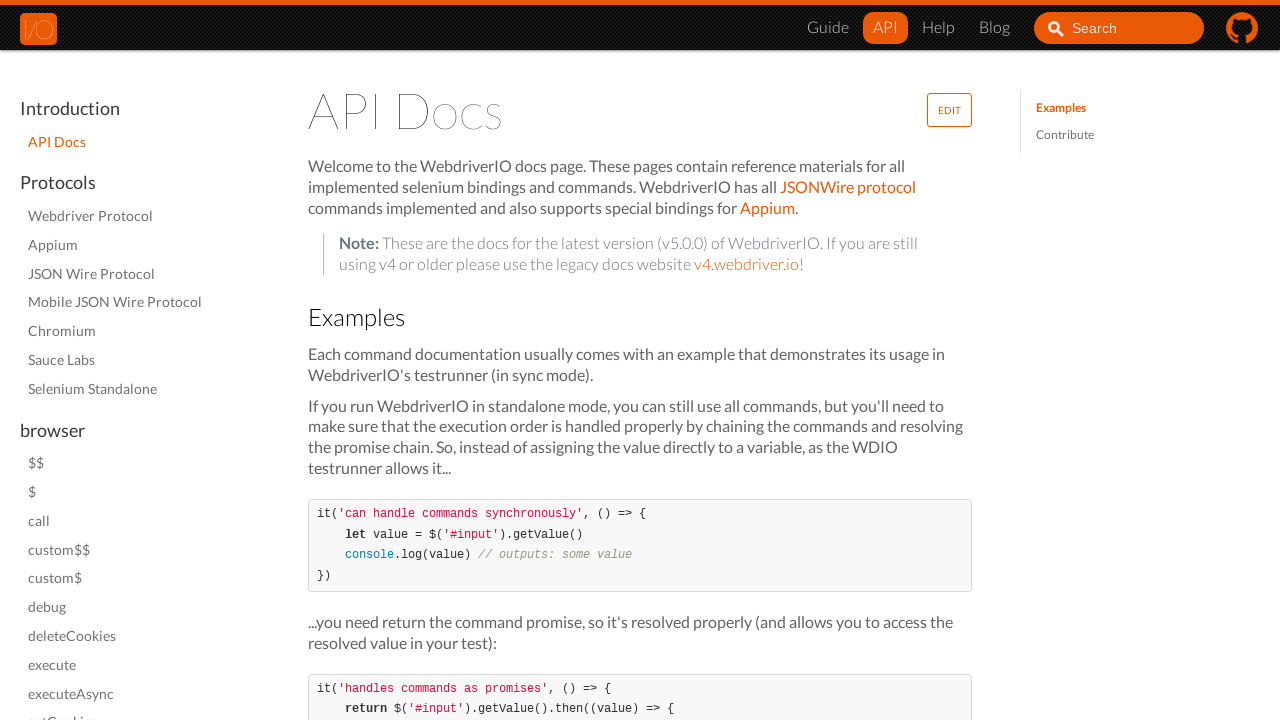

Entered 'test is ' into search input field on #search_input_react
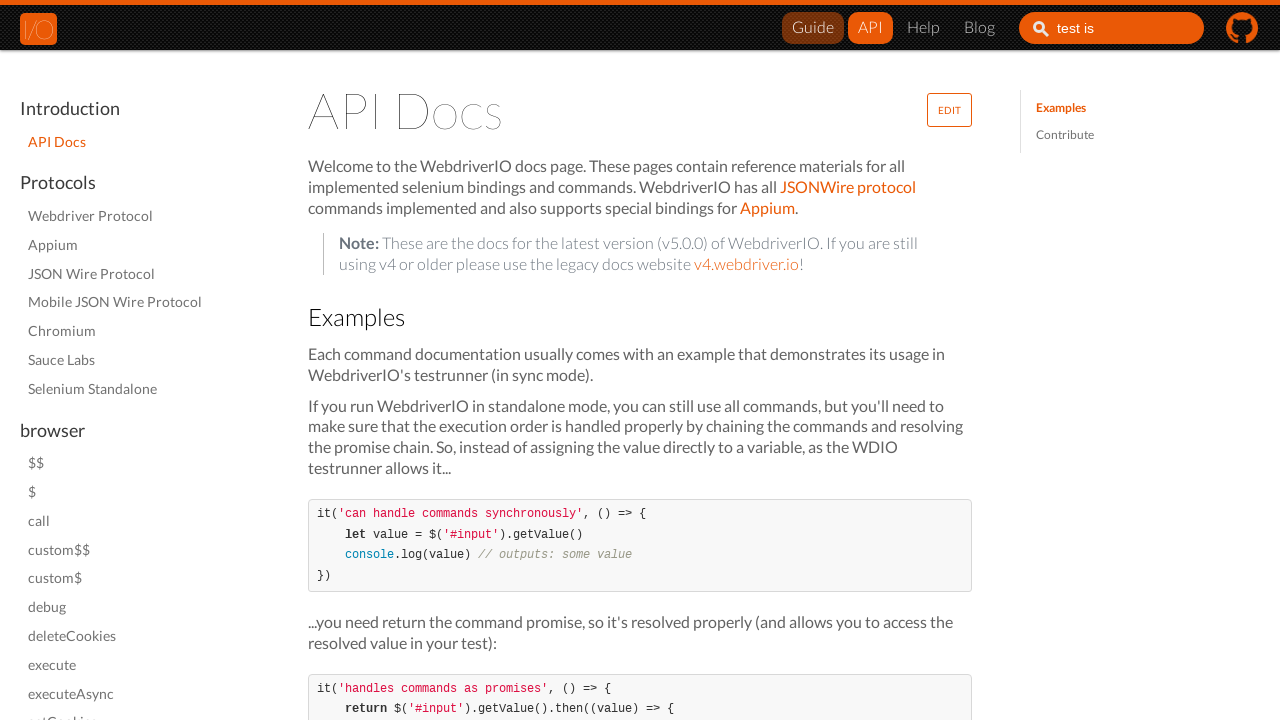

Pressed End key to move cursor to end of search input on #search_input_react
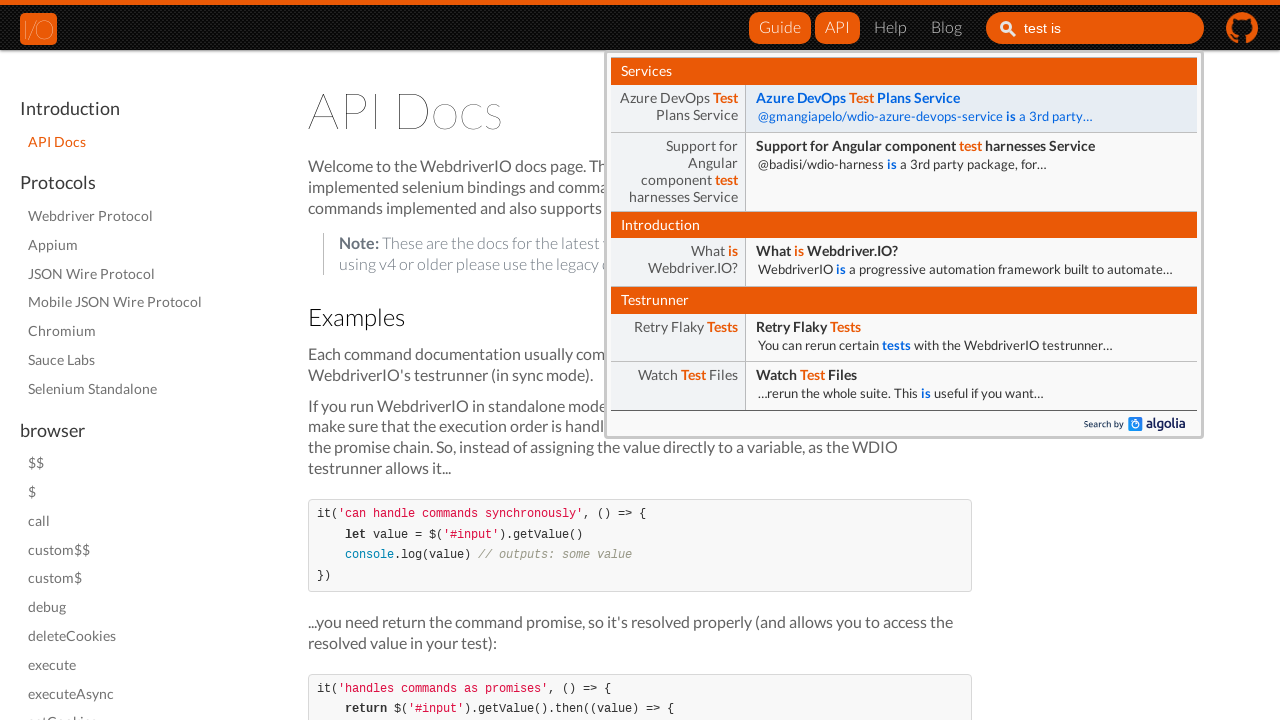

Typed 'DONE!' to append text to search input on #search_input_react
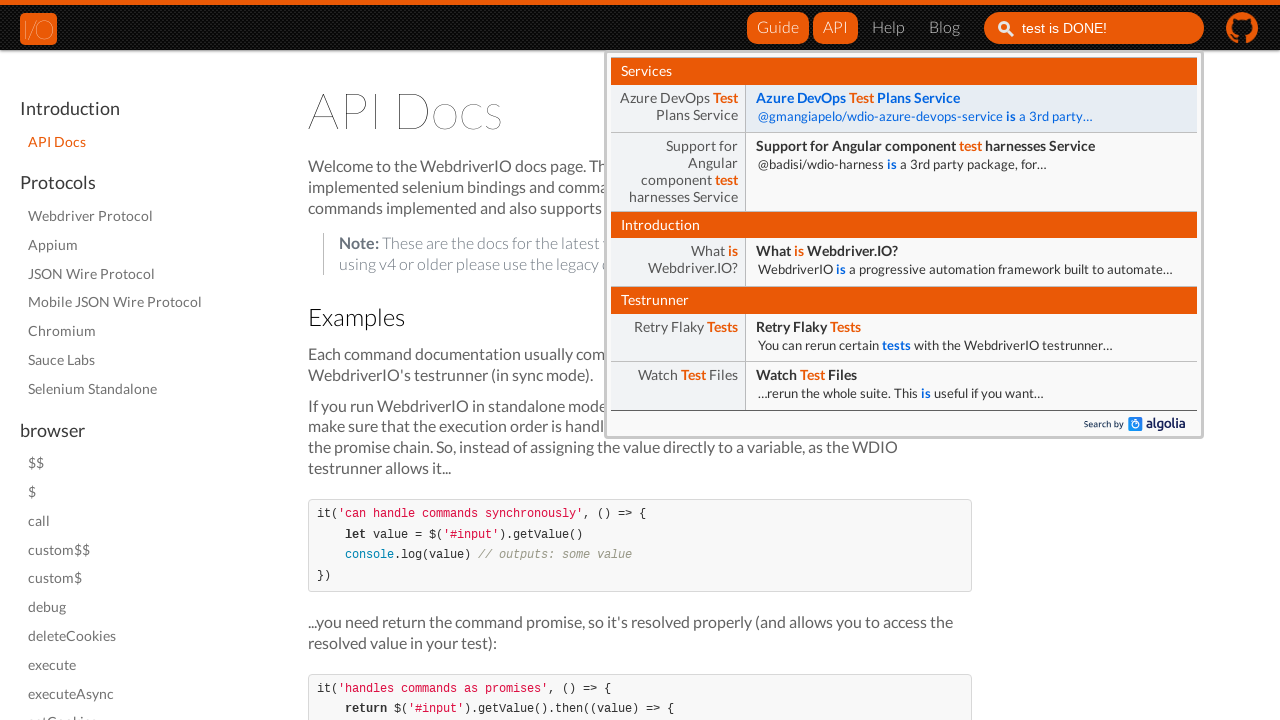

Retrieved search input value: 'test is DONE!'
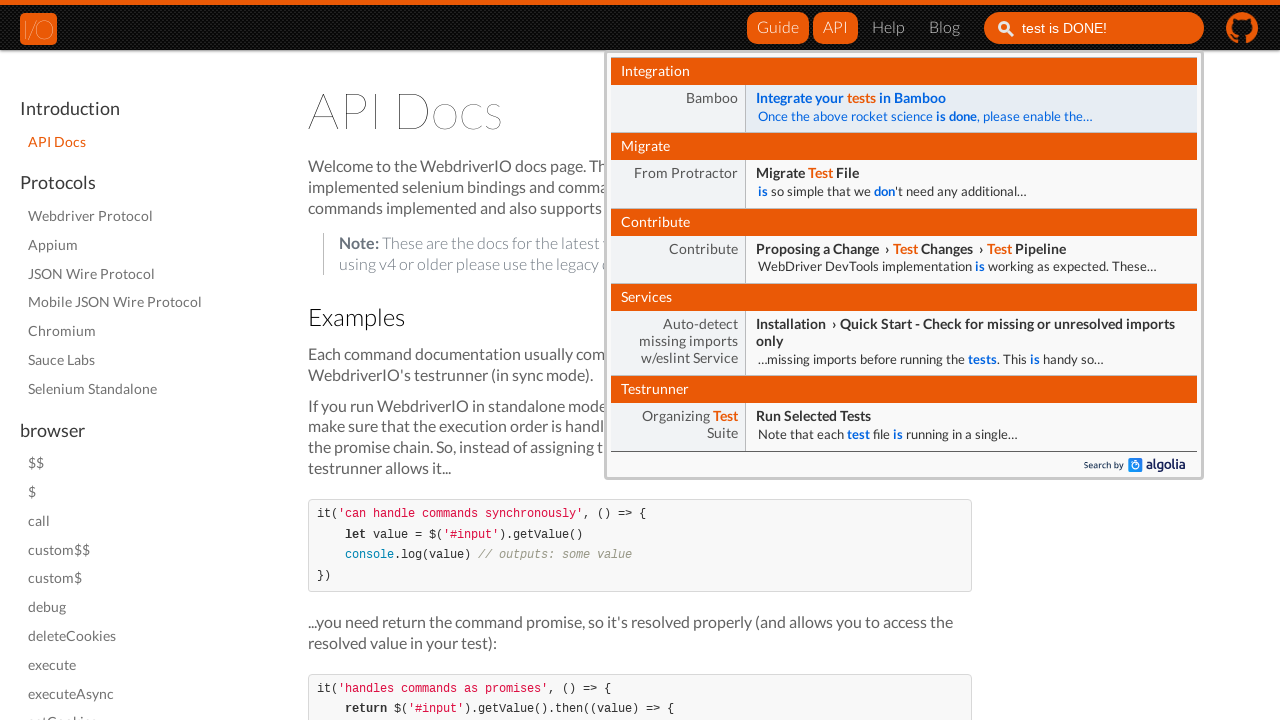

Verified search input contains correct value 'test is DONE!'
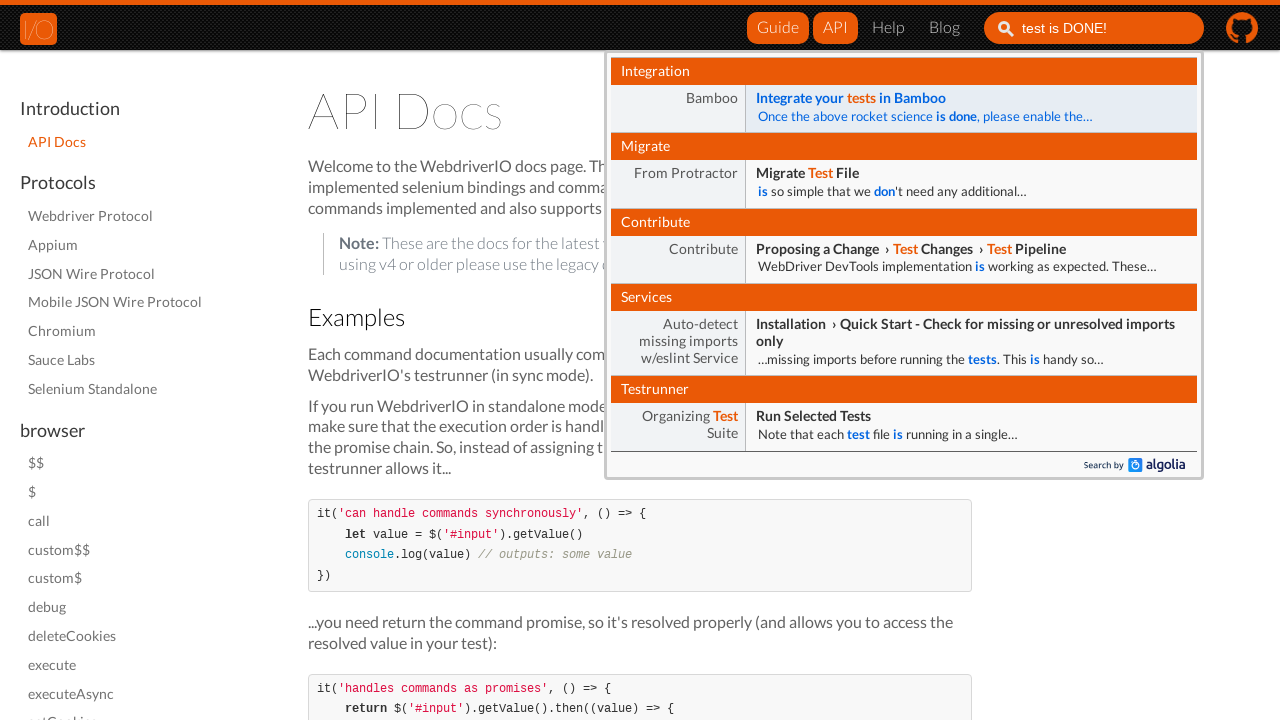

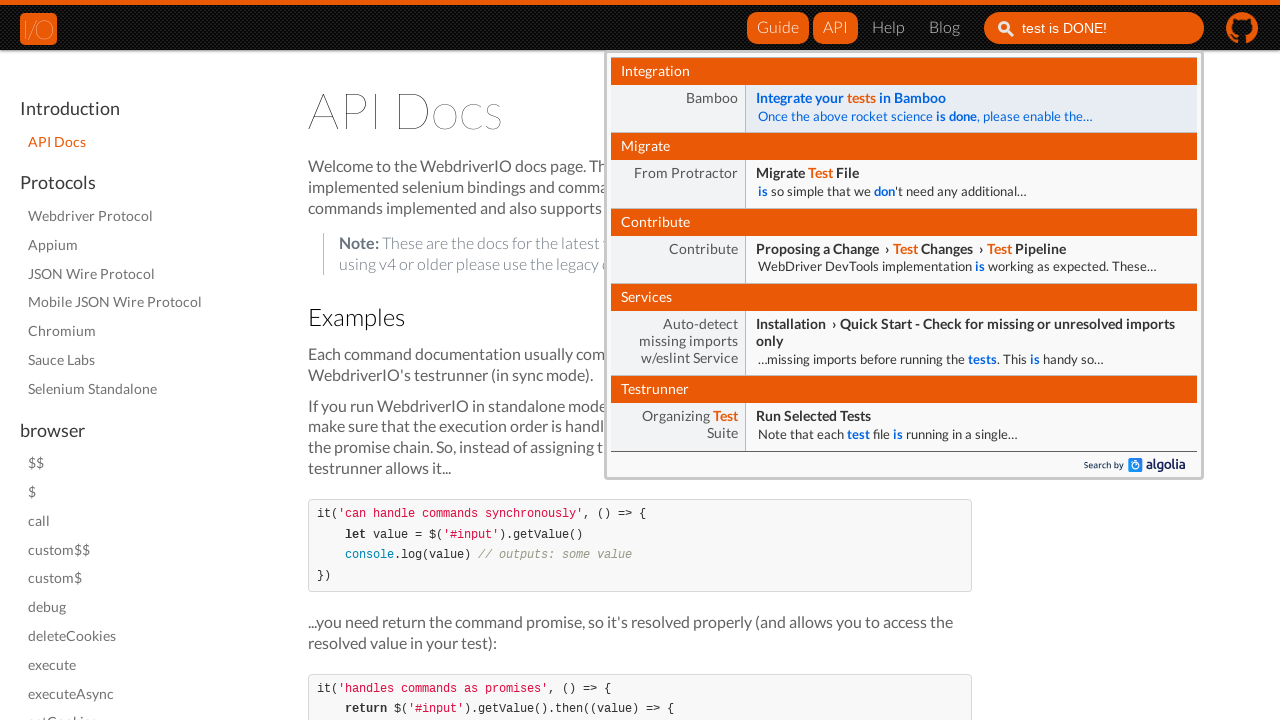